Tests that the back button works correctly when navigating between filter views

Starting URL: https://demo.playwright.dev/todomvc

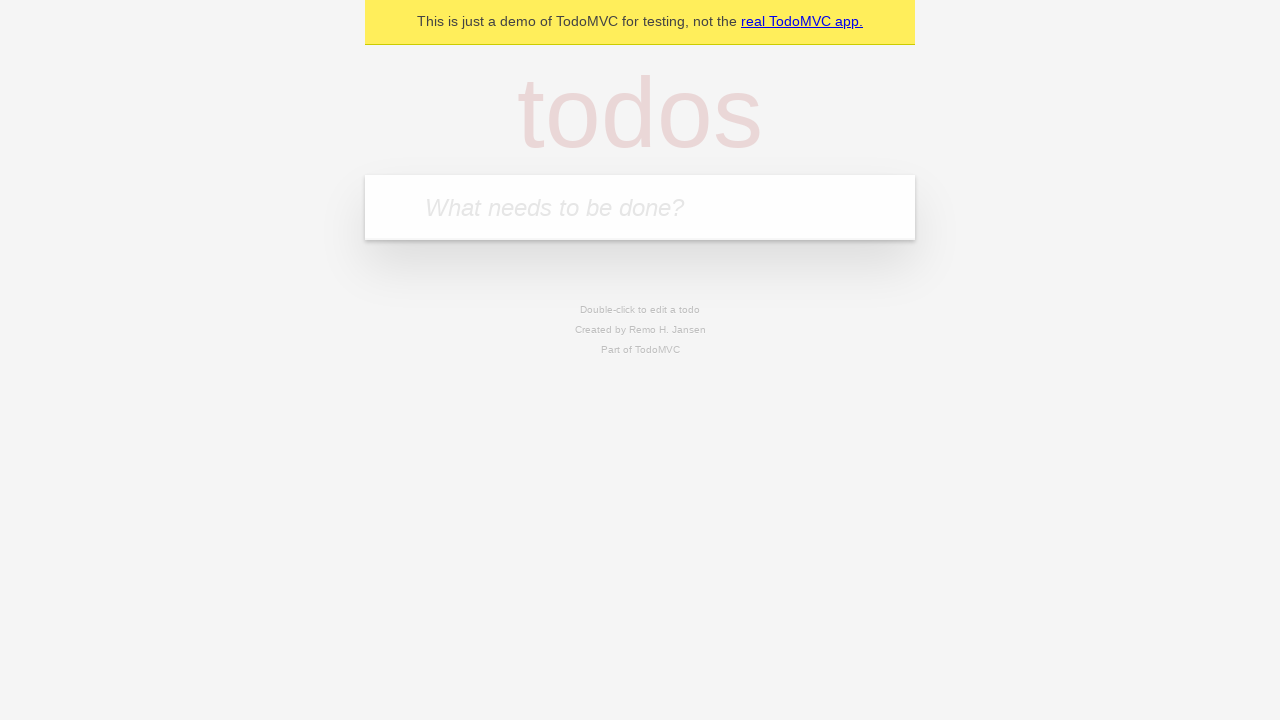

Filled todo input with 'buy some cheese' on internal:attr=[placeholder="What needs to be done?"i]
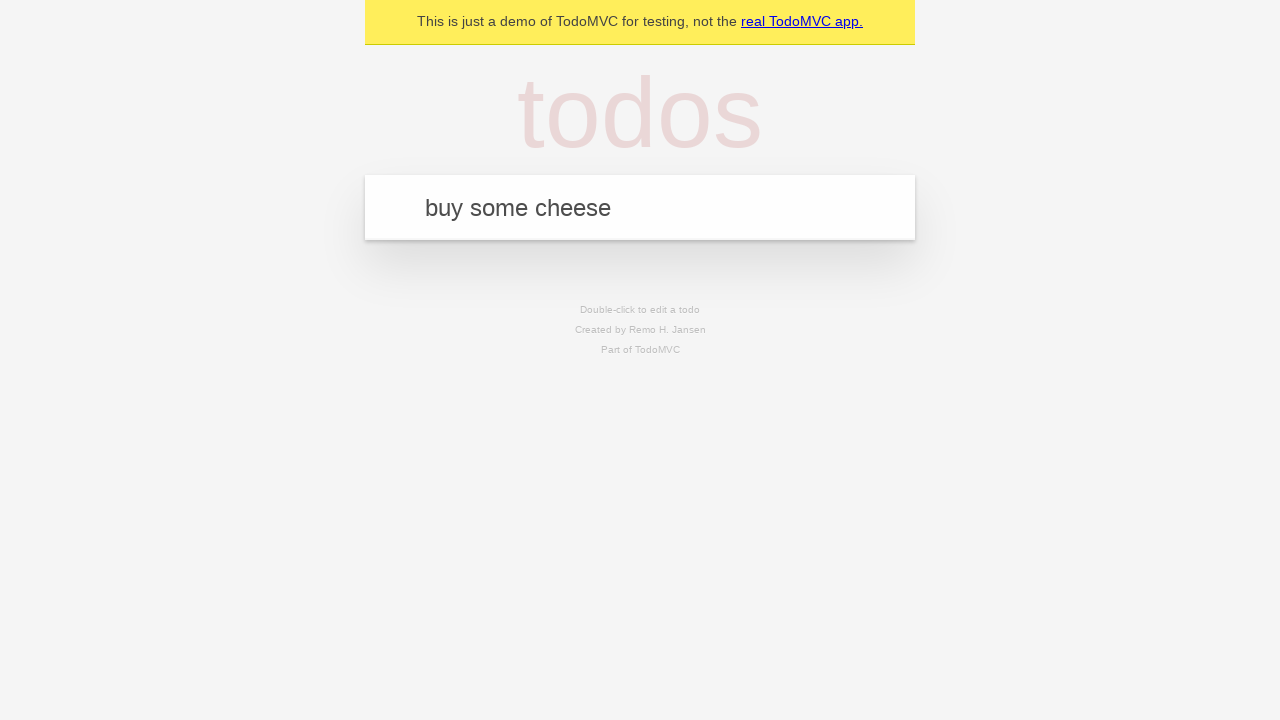

Pressed Enter to create first todo on internal:attr=[placeholder="What needs to be done?"i]
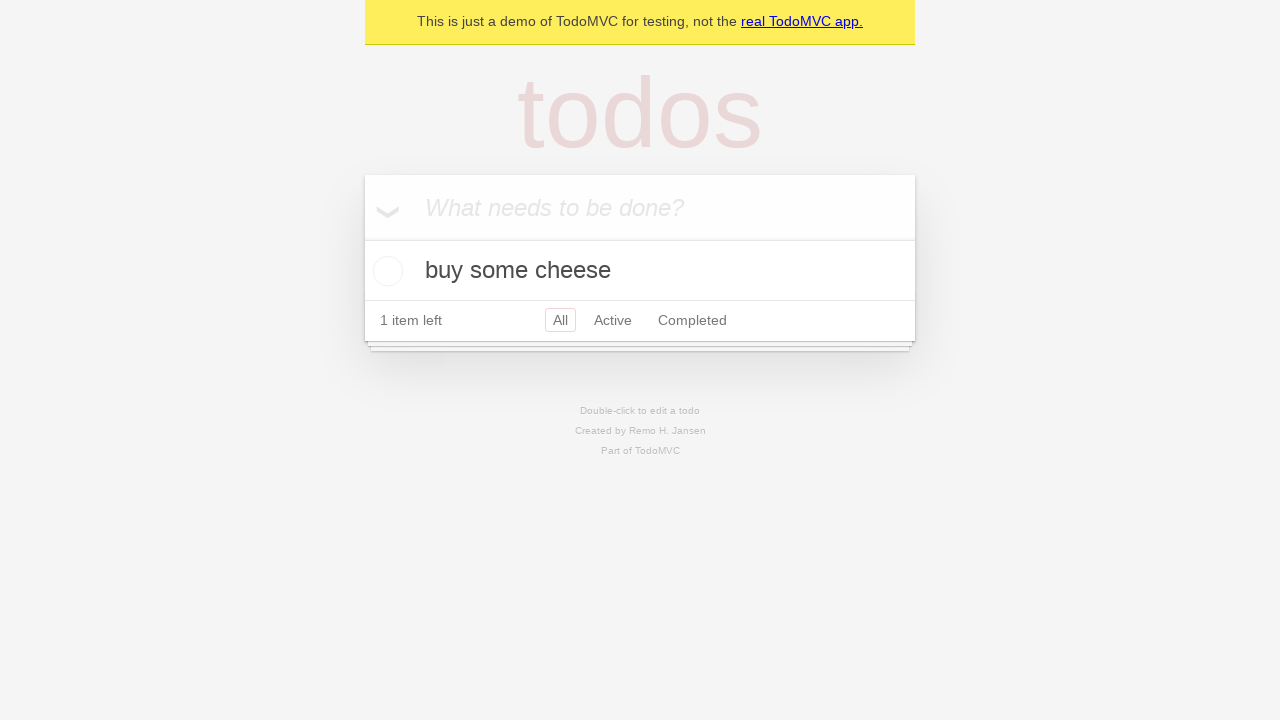

Filled todo input with 'feed the cat' on internal:attr=[placeholder="What needs to be done?"i]
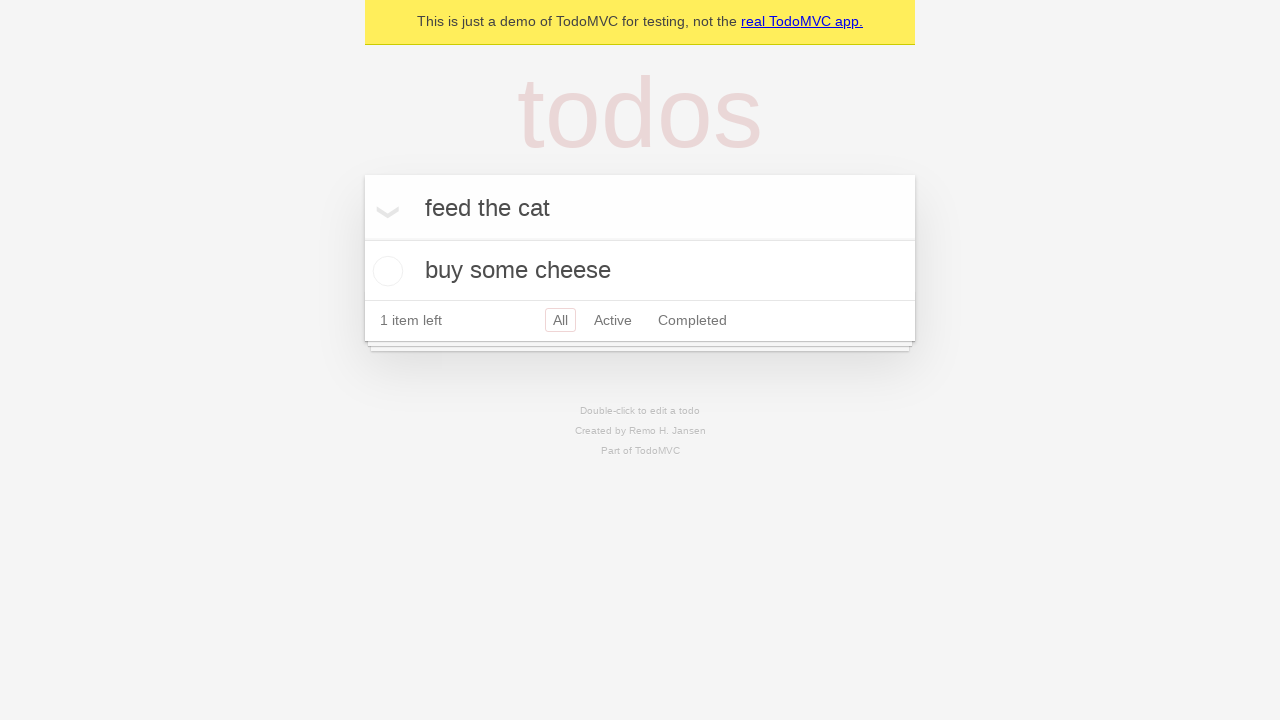

Pressed Enter to create second todo on internal:attr=[placeholder="What needs to be done?"i]
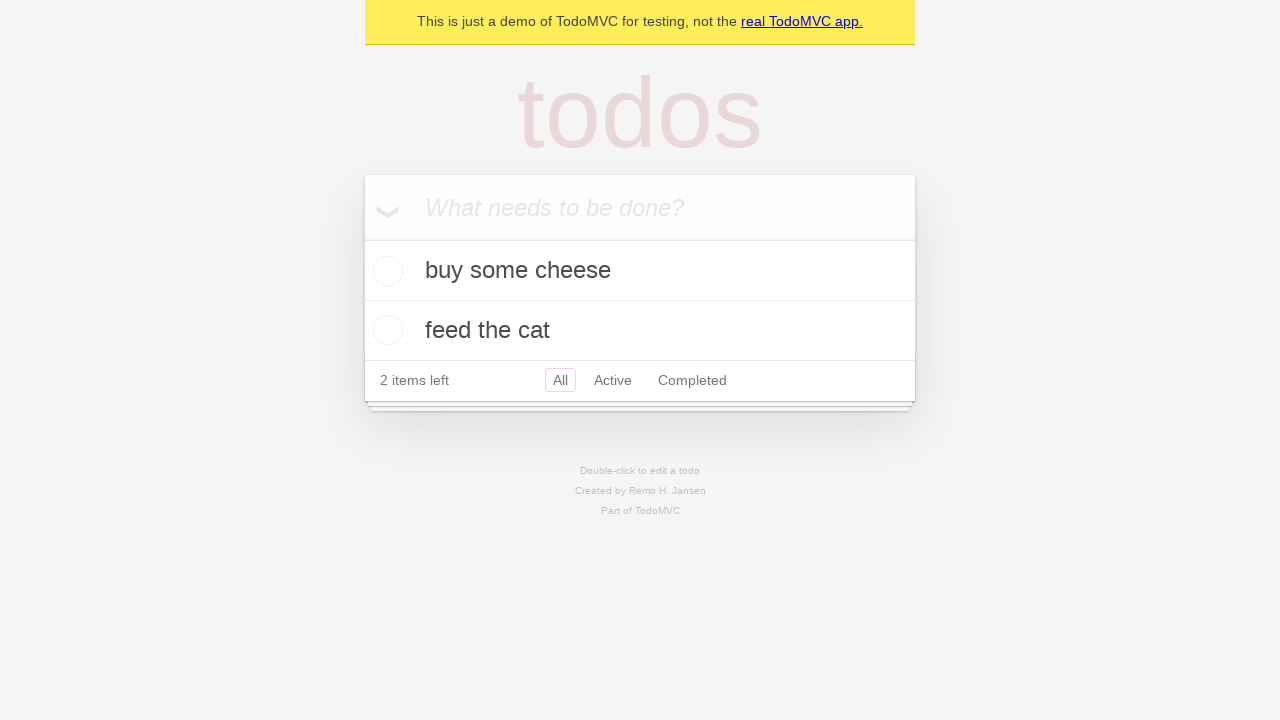

Filled todo input with 'book a doctors appointment' on internal:attr=[placeholder="What needs to be done?"i]
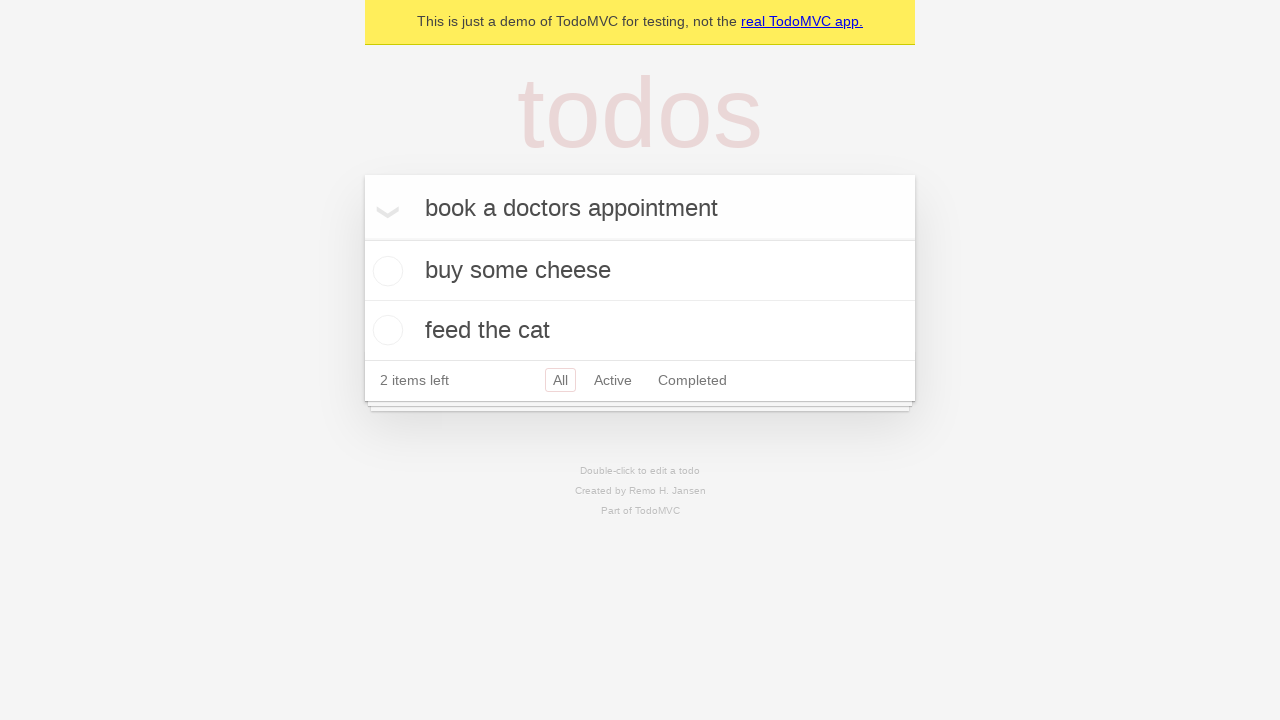

Pressed Enter to create third todo on internal:attr=[placeholder="What needs to be done?"i]
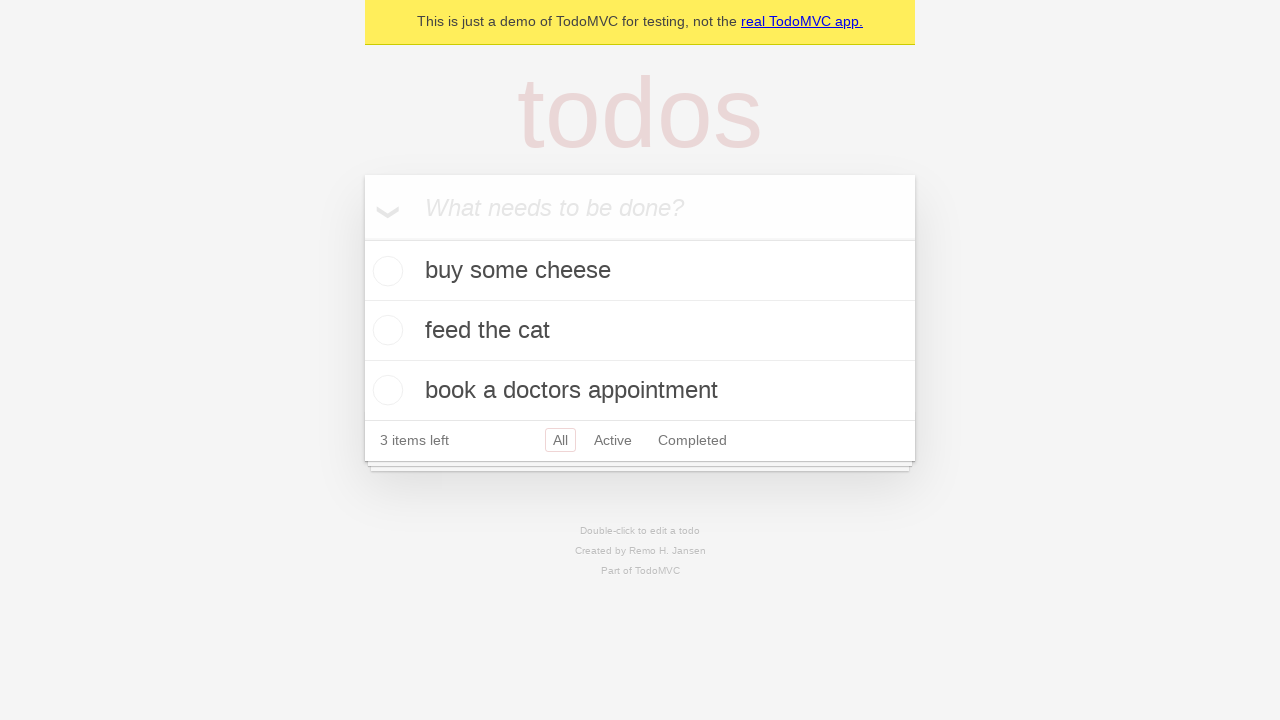

Waited for all 3 todos to be created
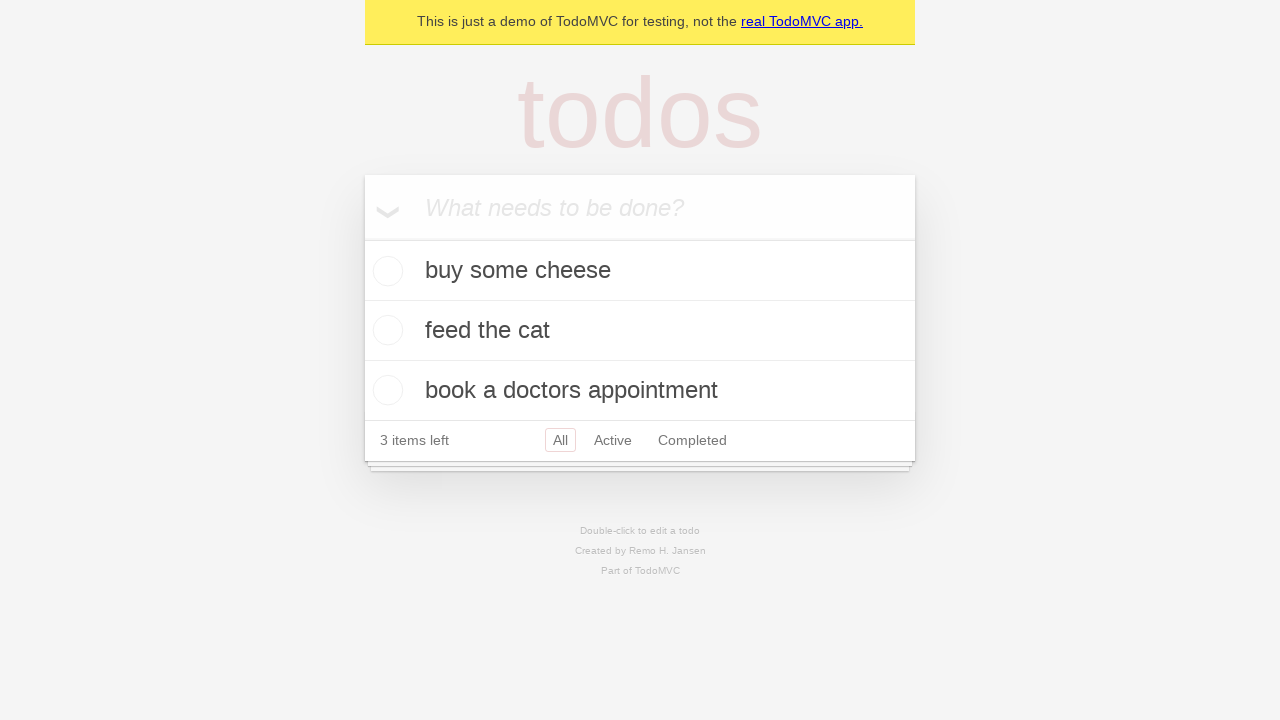

Checked the checkbox for the second todo item at (385, 330) on internal:testid=[data-testid="todo-item"s] >> nth=1 >> internal:role=checkbox
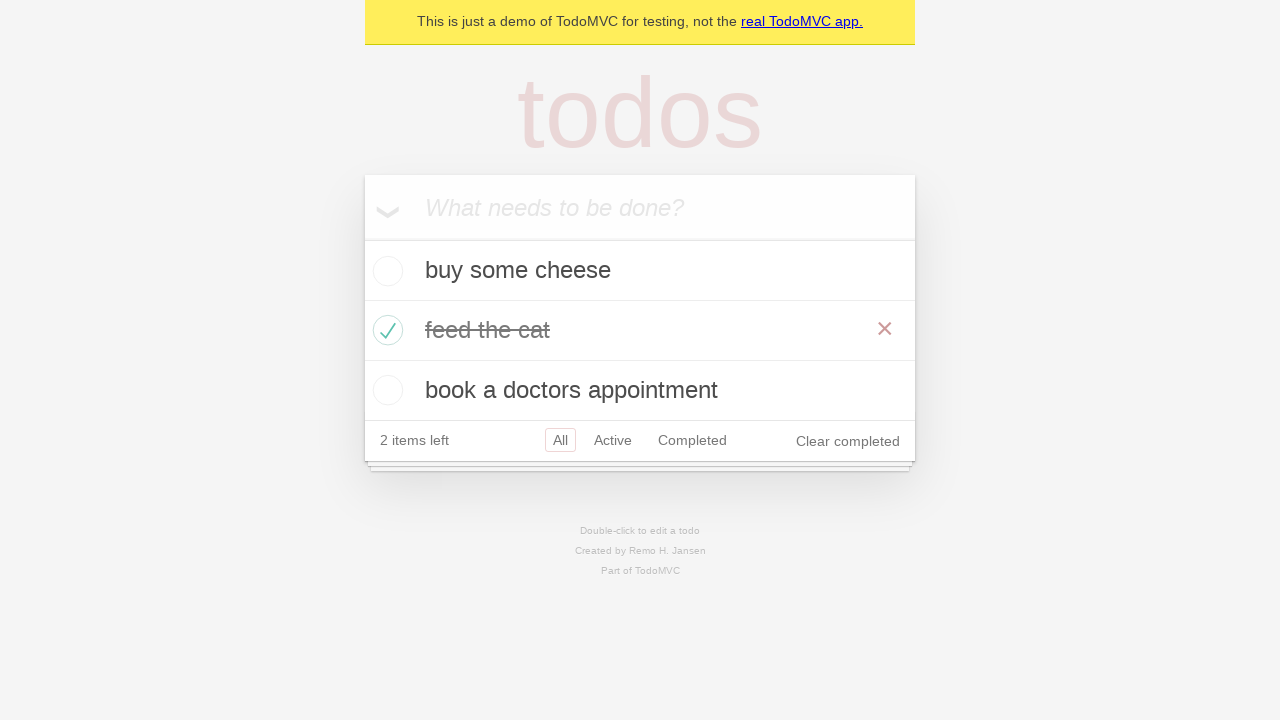

Clicked the 'All' filter link at (560, 440) on internal:role=link[name="All"i]
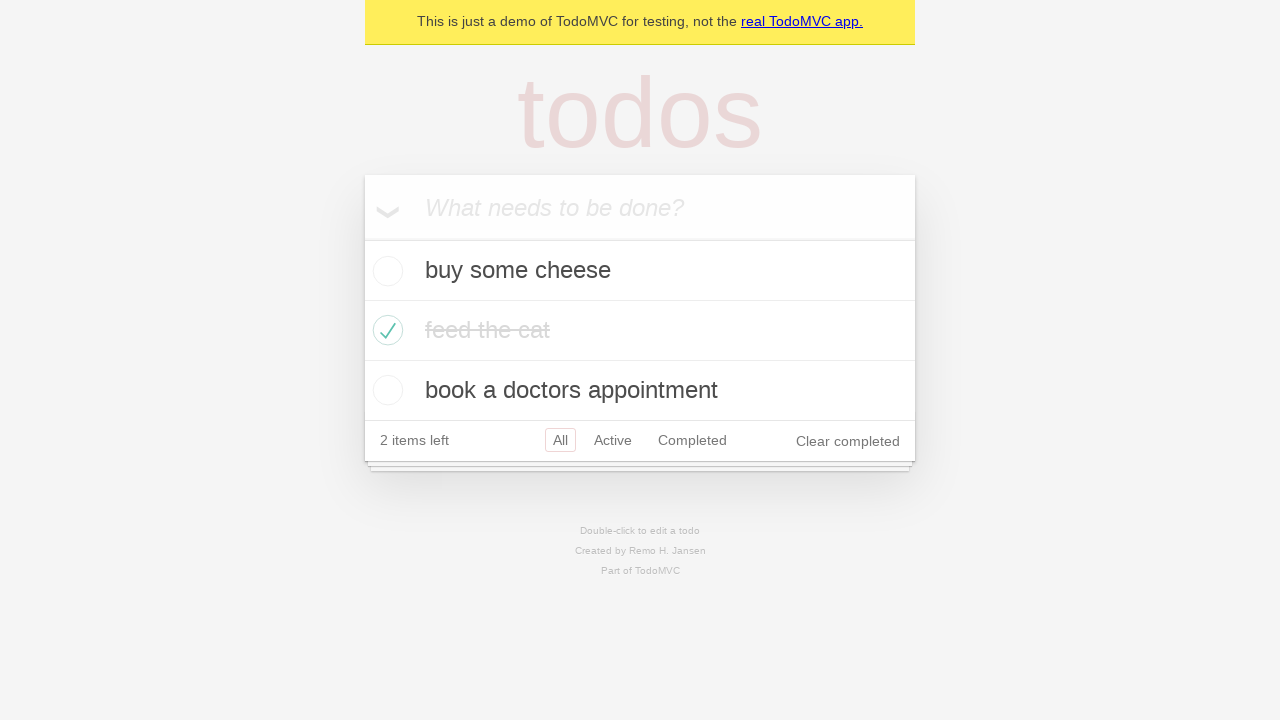

Clicked the 'Active' filter link at (613, 440) on internal:role=link[name="Active"i]
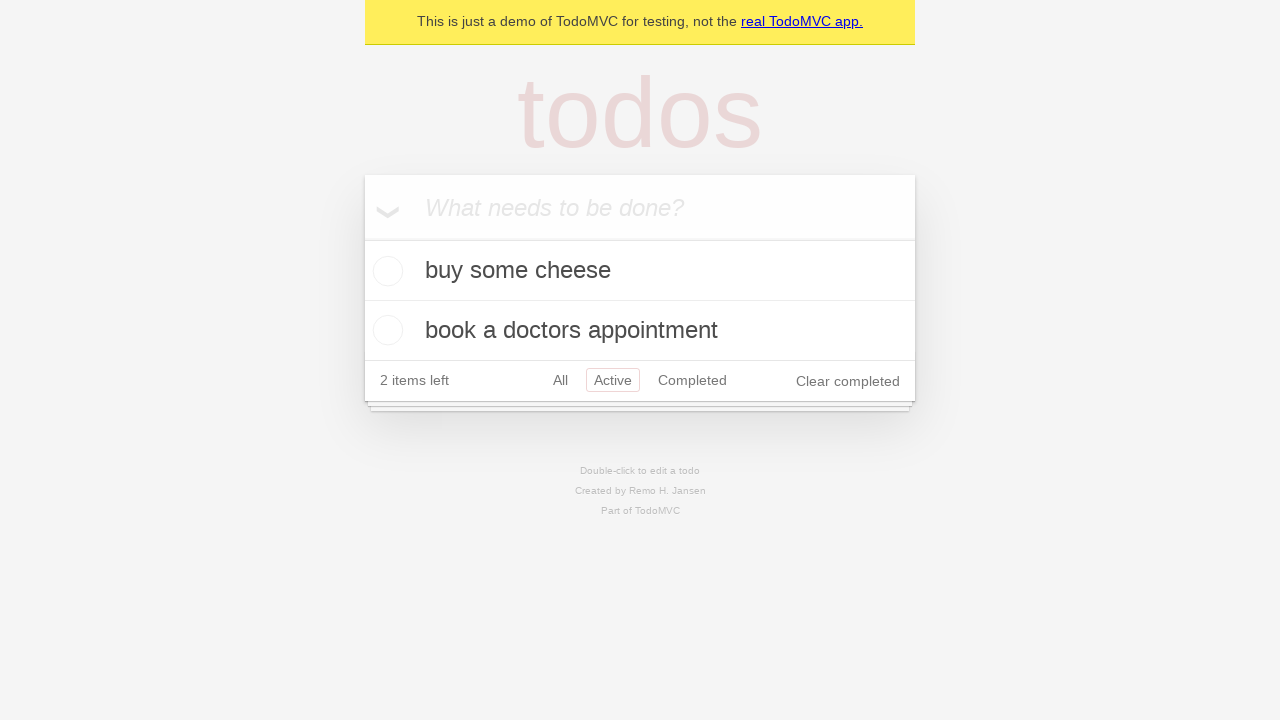

Clicked the 'Completed' filter link at (692, 380) on internal:role=link[name="Completed"i]
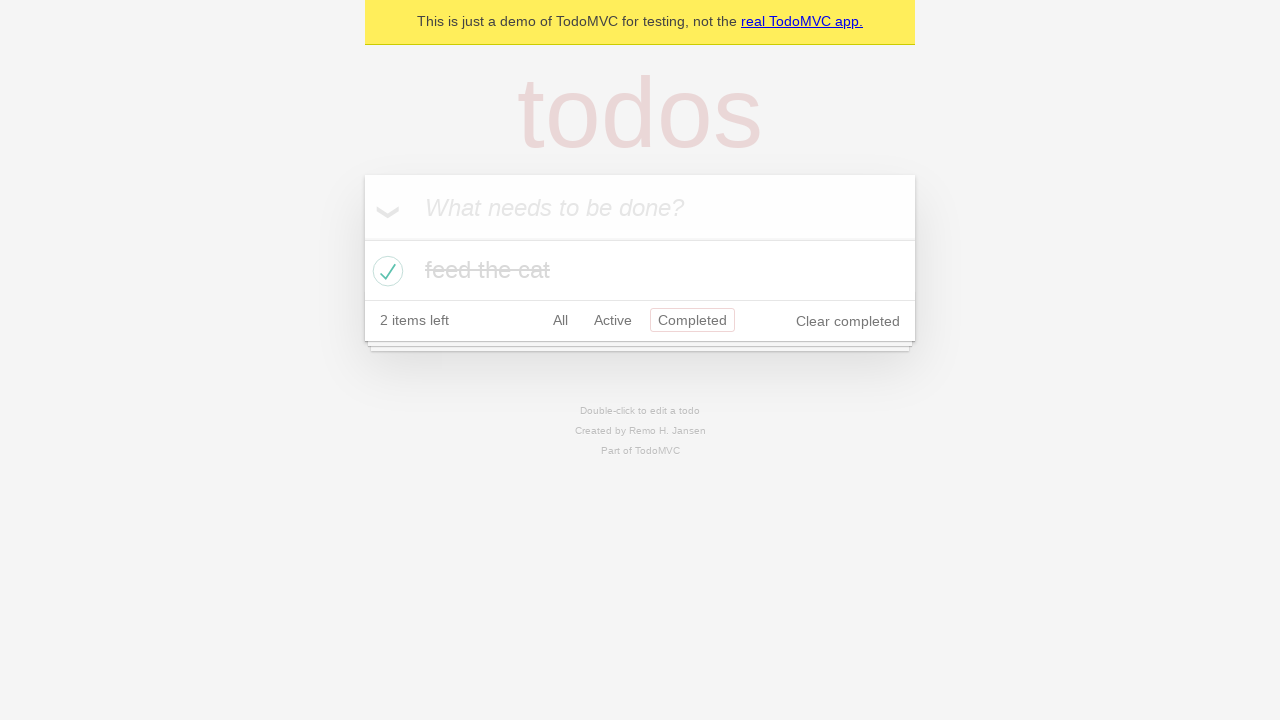

Navigated back from 'Completed' filter view
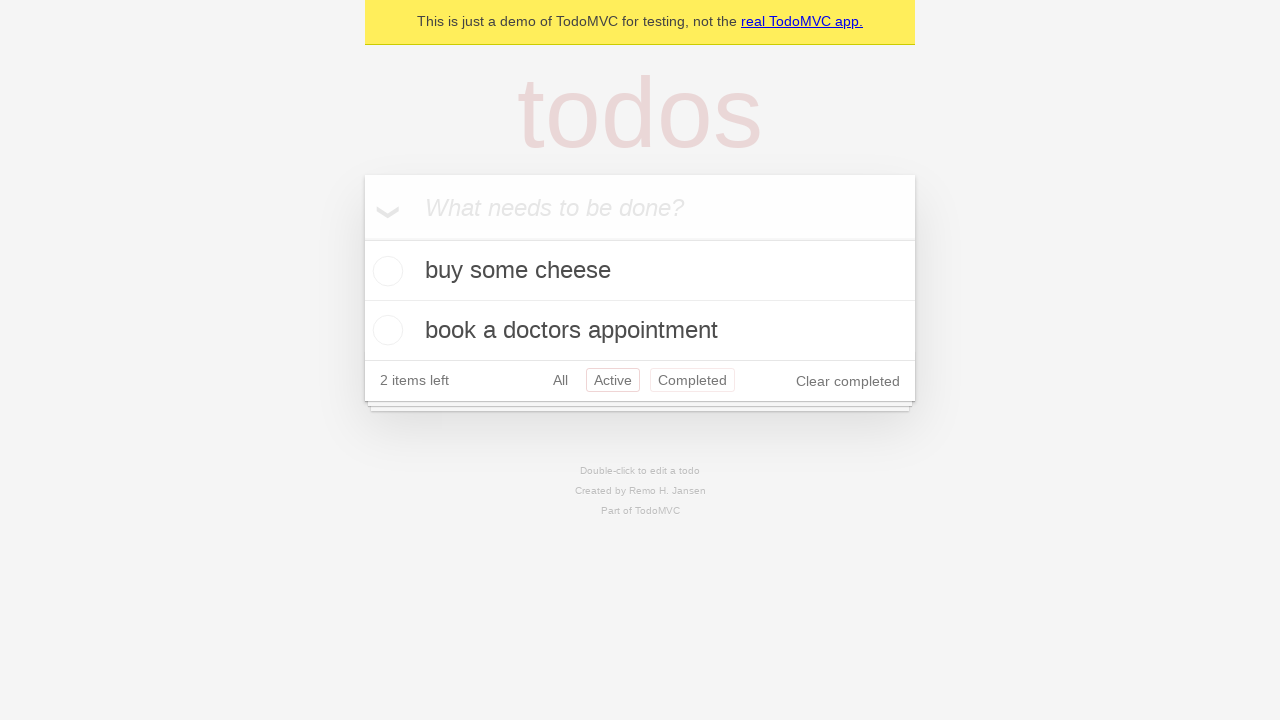

Navigated back from 'Active' filter view
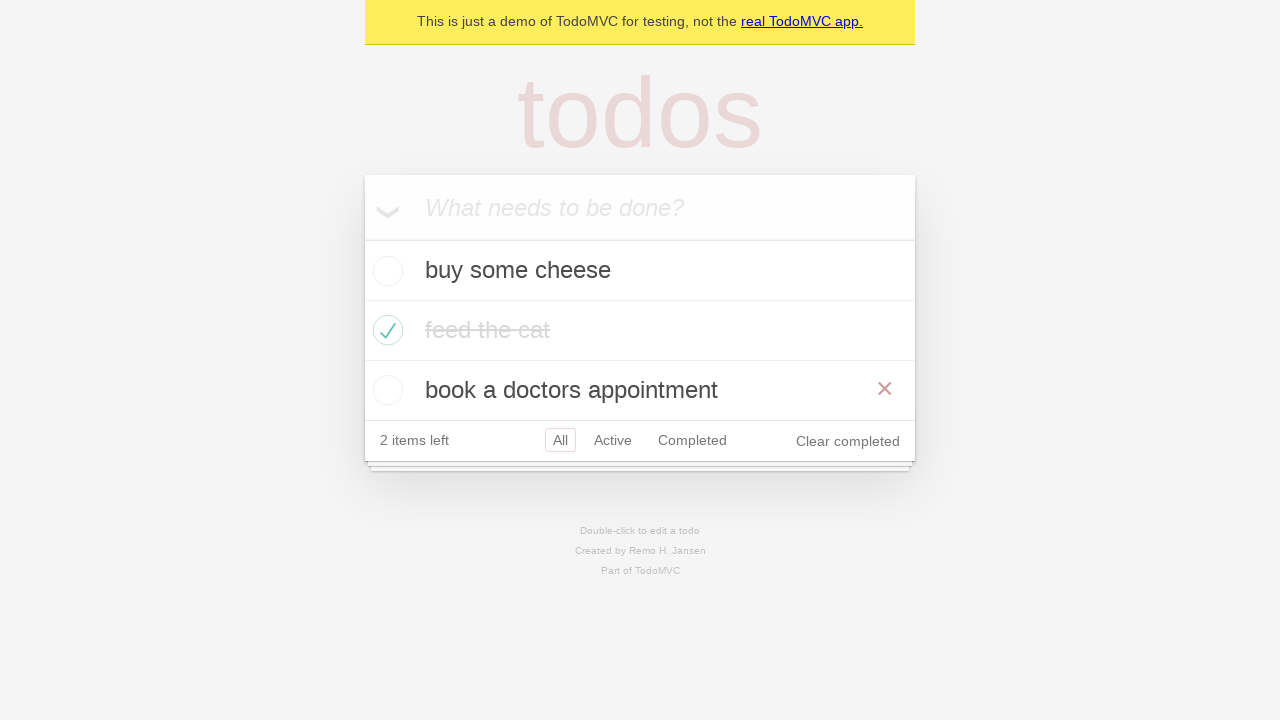

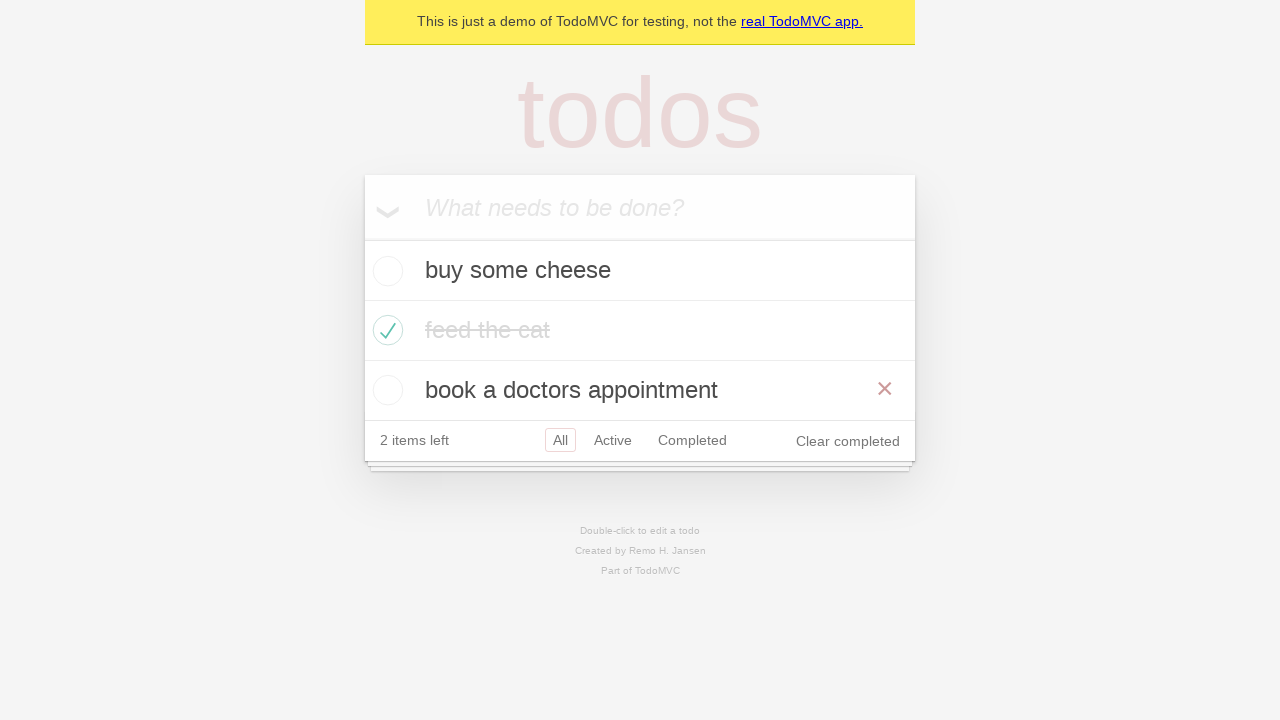